Tests slider functionality by dragging a color picker slider within an iframe

Starting URL: https://www.globalsqa.com/demo-site/sliders/#Color%20Picker

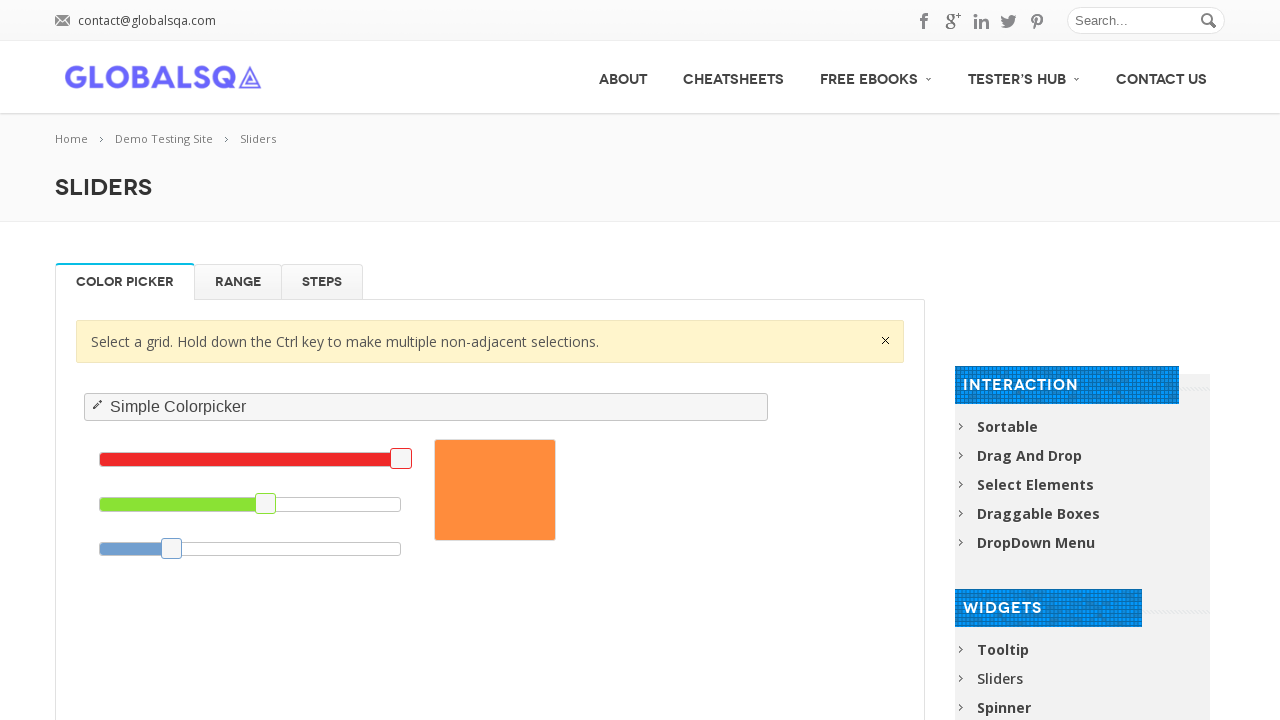

Located iframe containing color picker slider
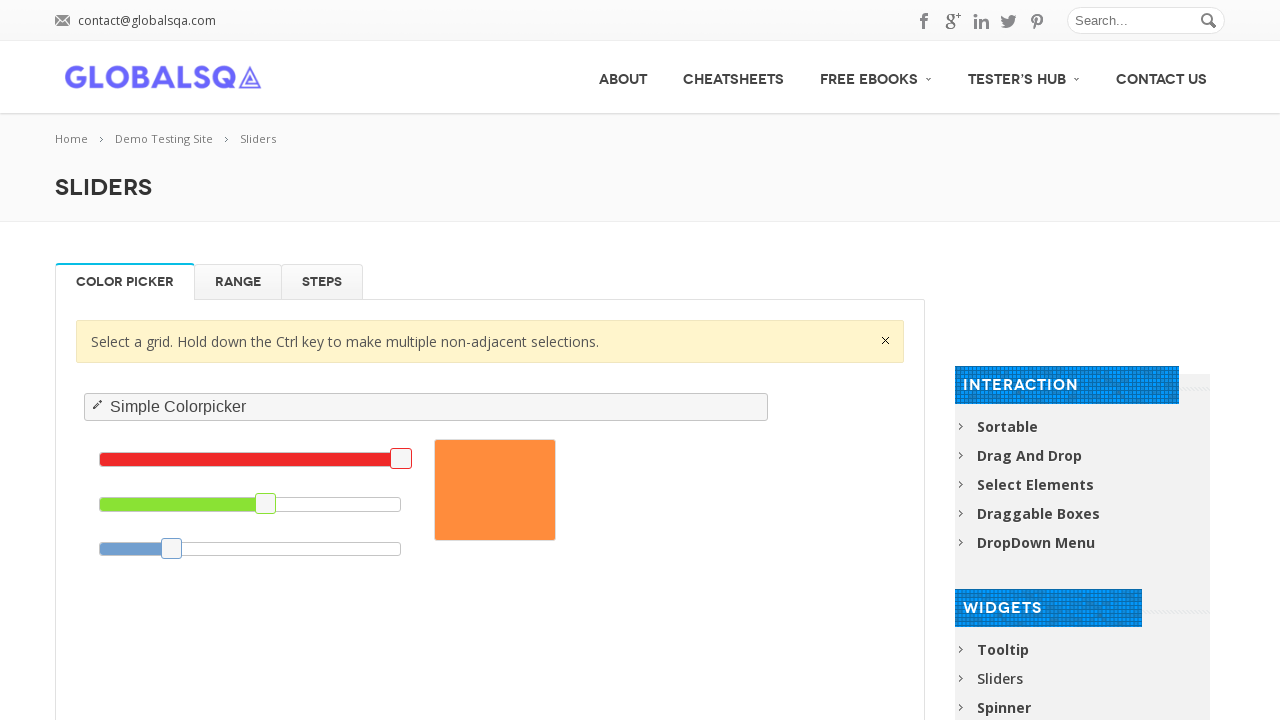

Located main slider container within iframe
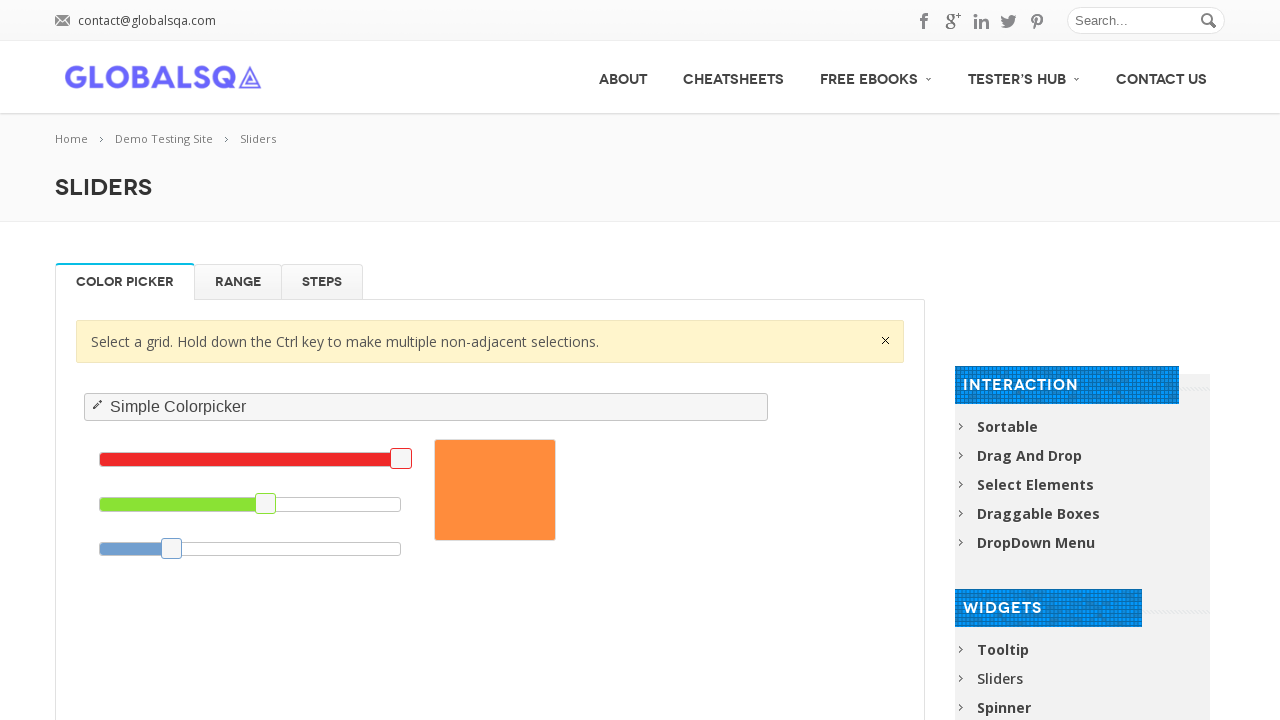

Located slider handle element
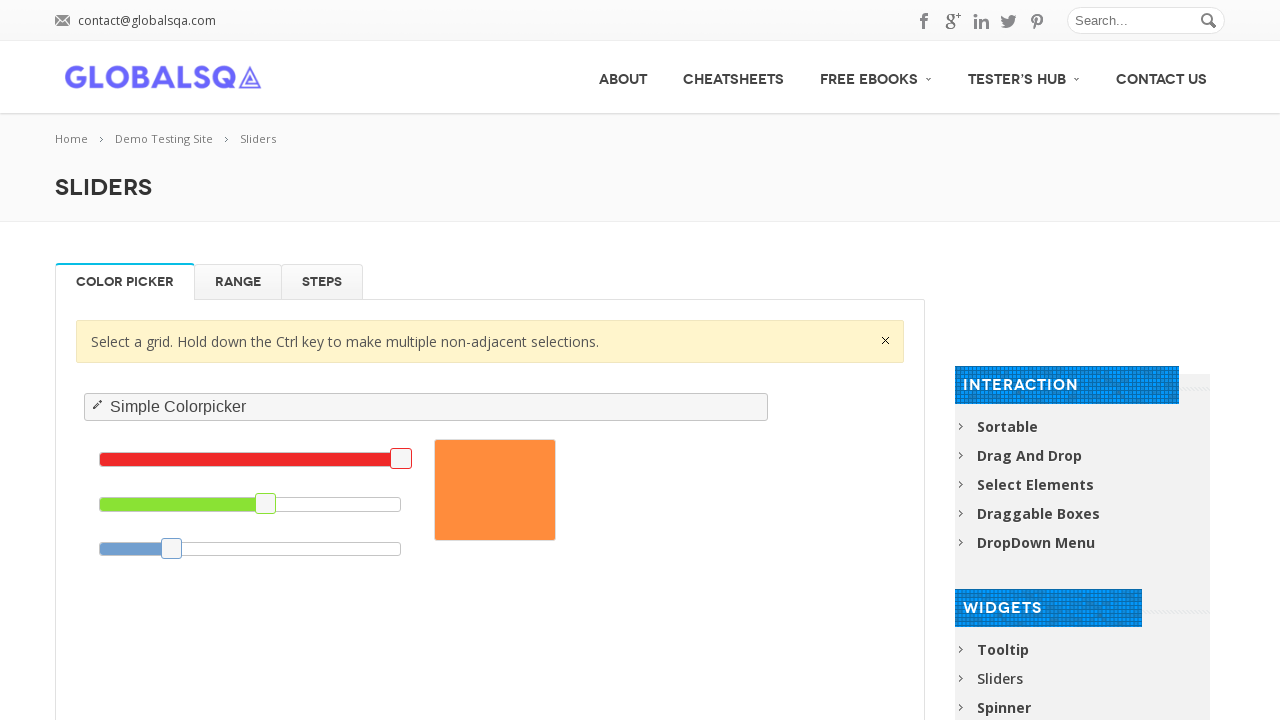

Retrieved slider container bounding box
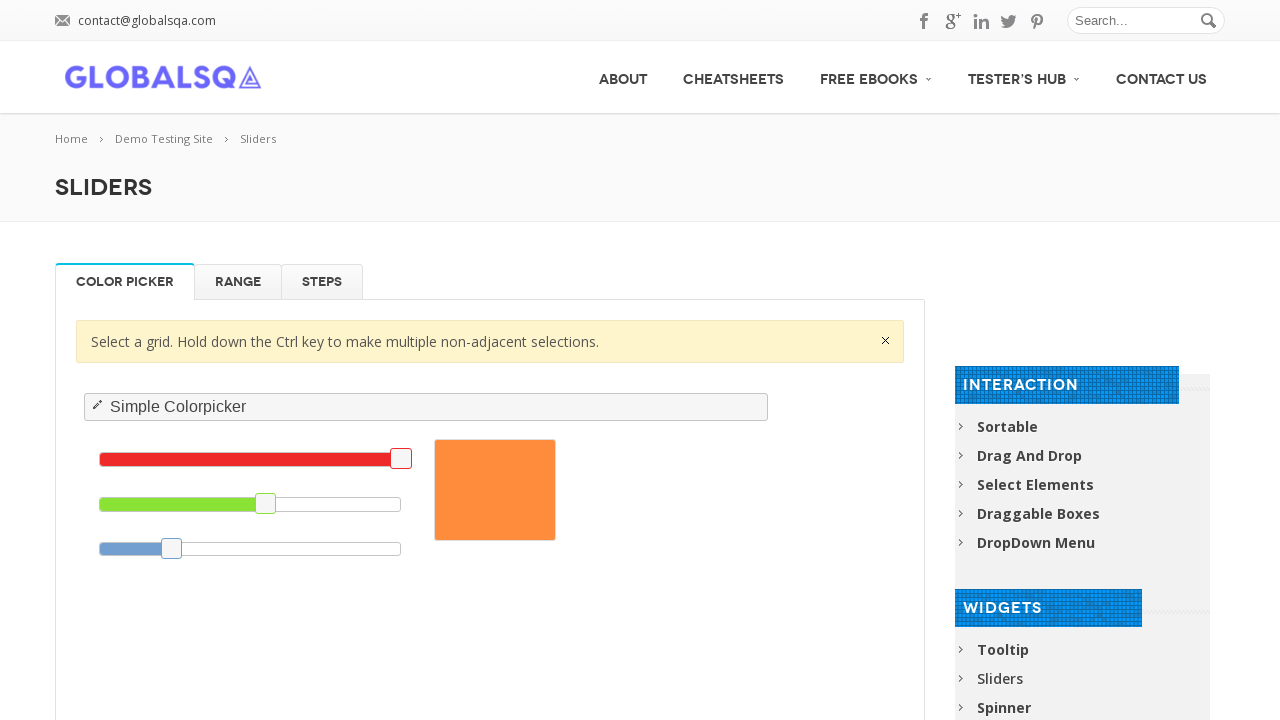

Dragged color picker slider to 1/3 height position (y=4.3) at (391, 453)
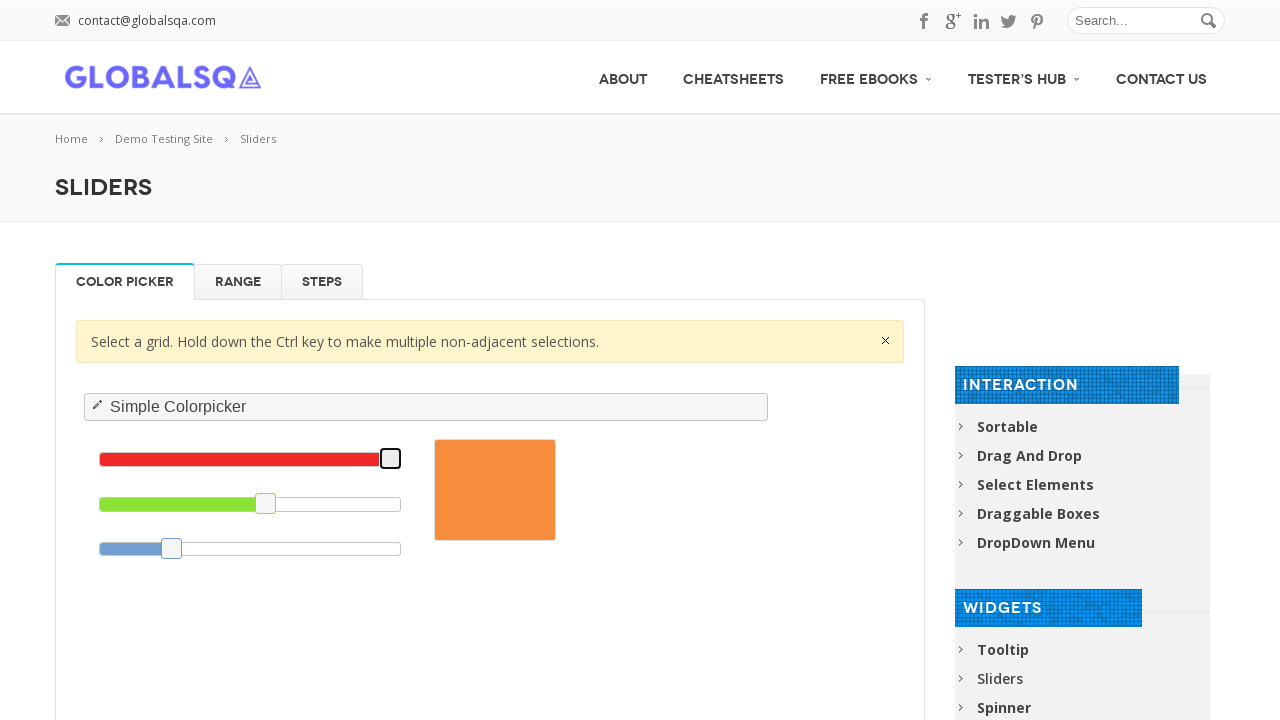

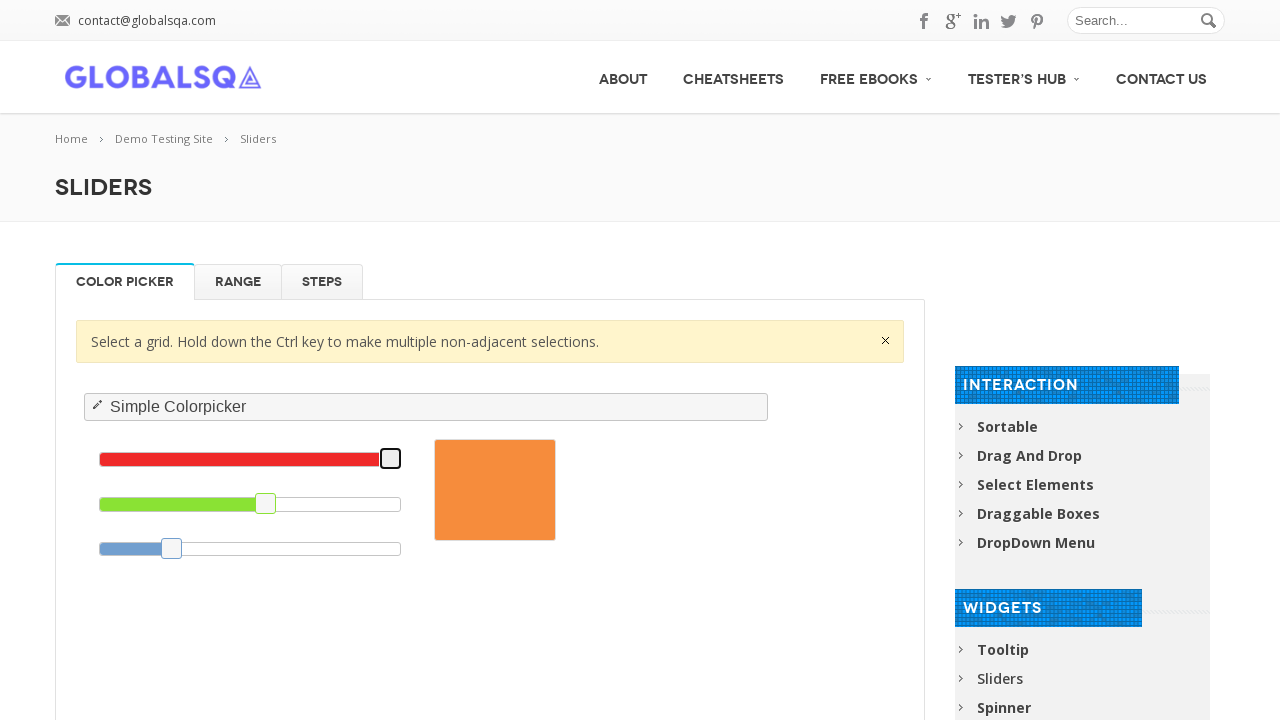